Tests scrolling to an element and filling form fields by entering a name and date on a scroll practice page

Starting URL: https://formy-project.herokuapp.com/scroll

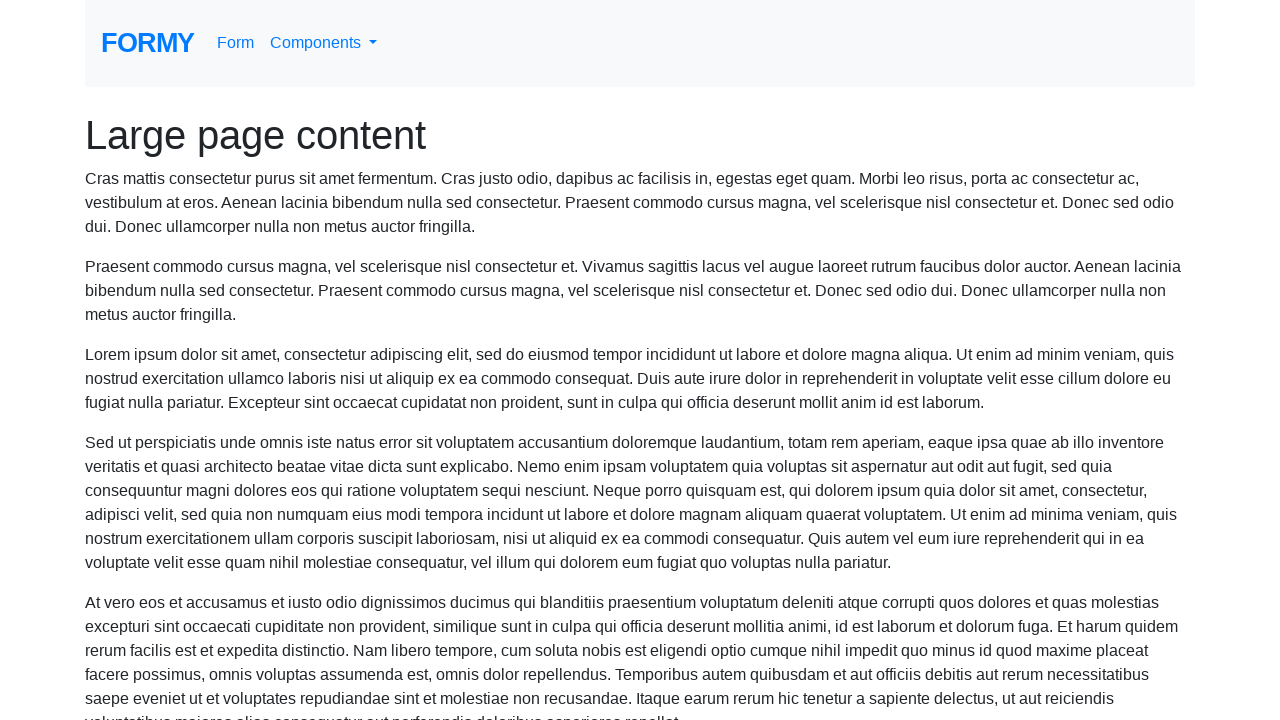

Located the name field element
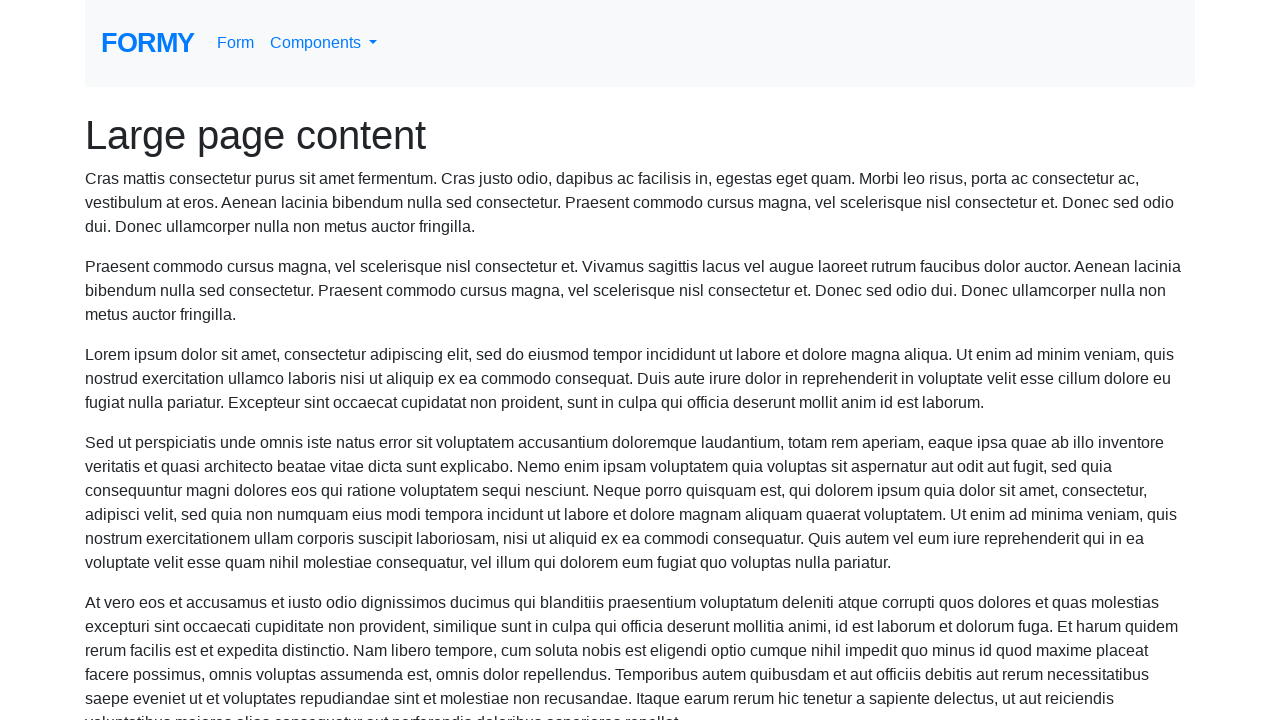

Scrolled to the name field
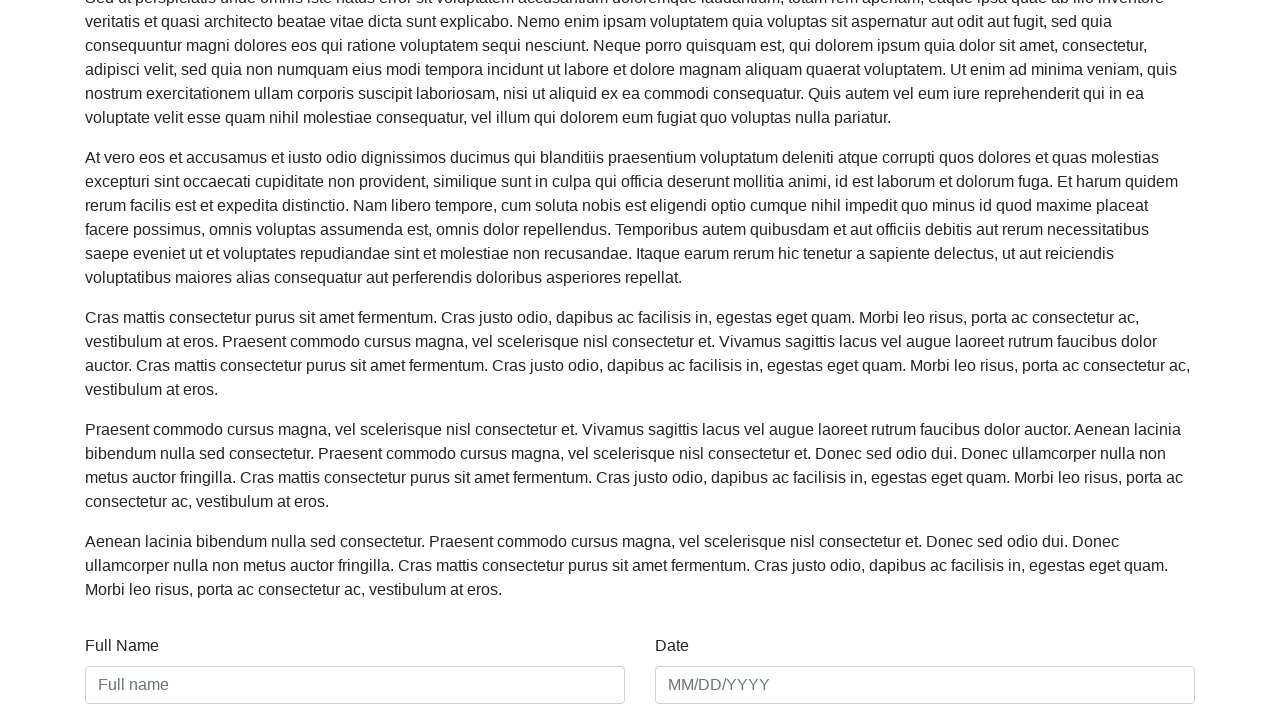

Filled name field with 'Chris Wu' on #name
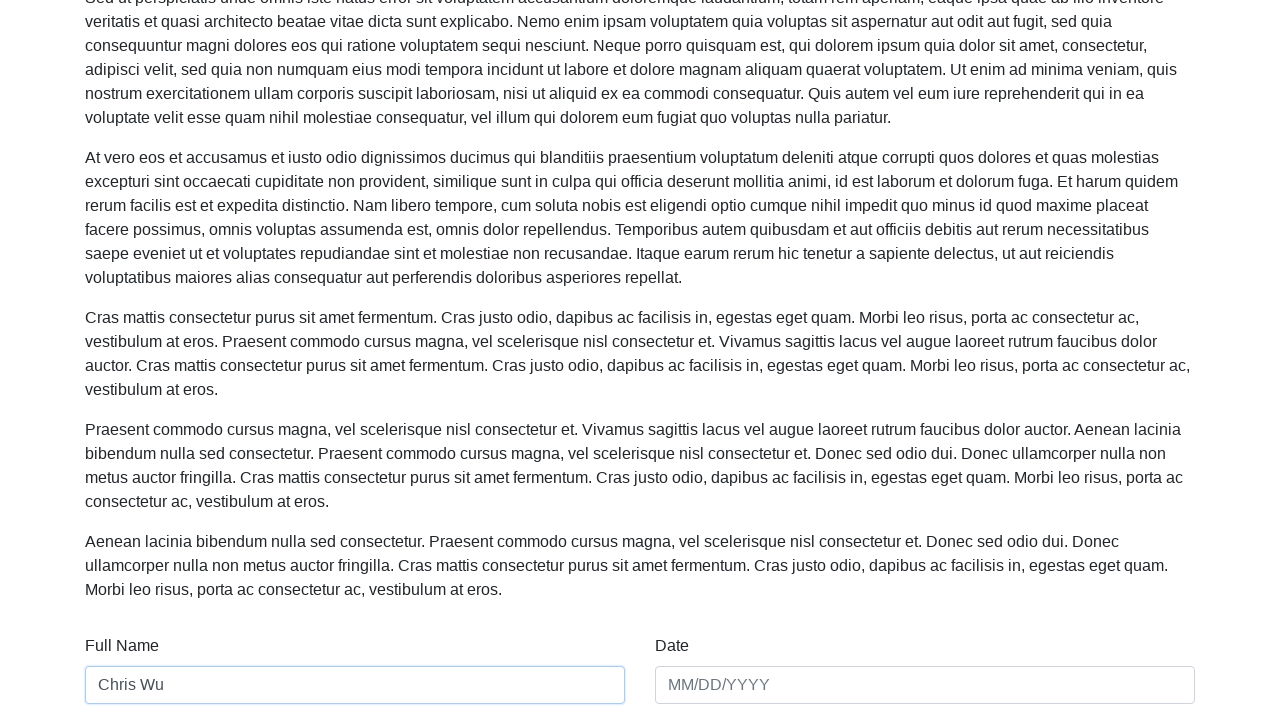

Filled date field with '01/01/2024' on #date
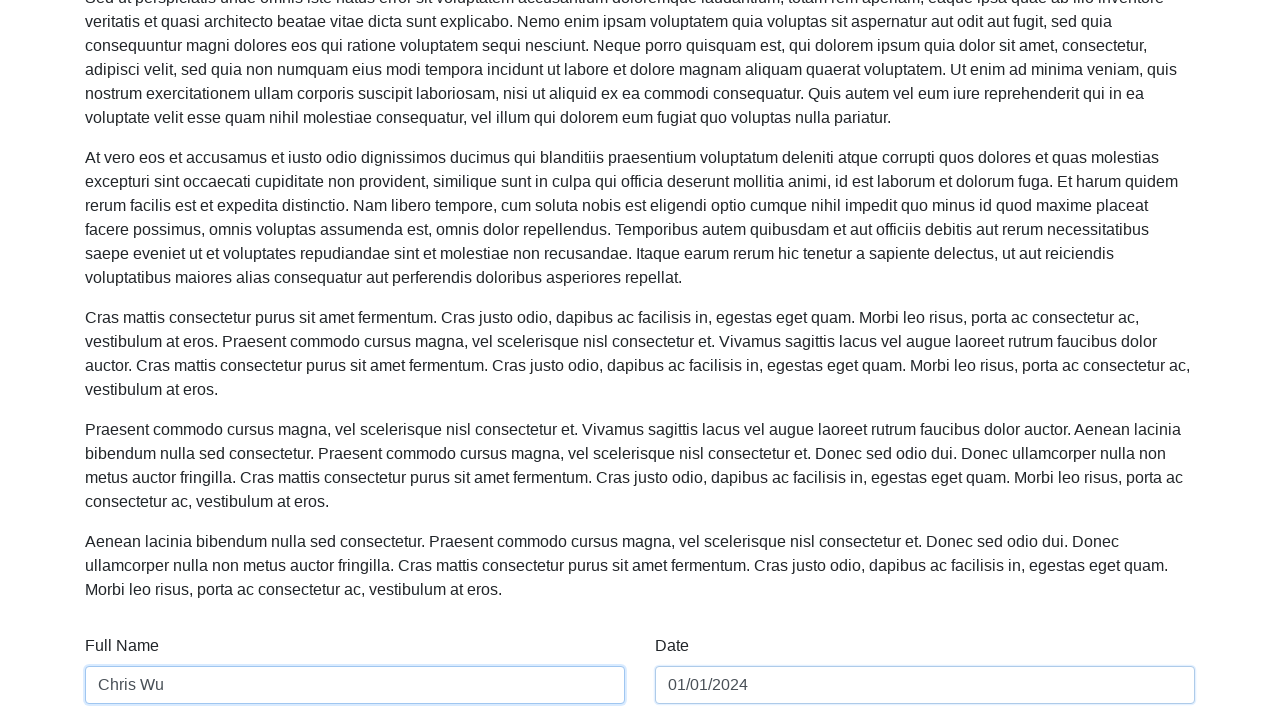

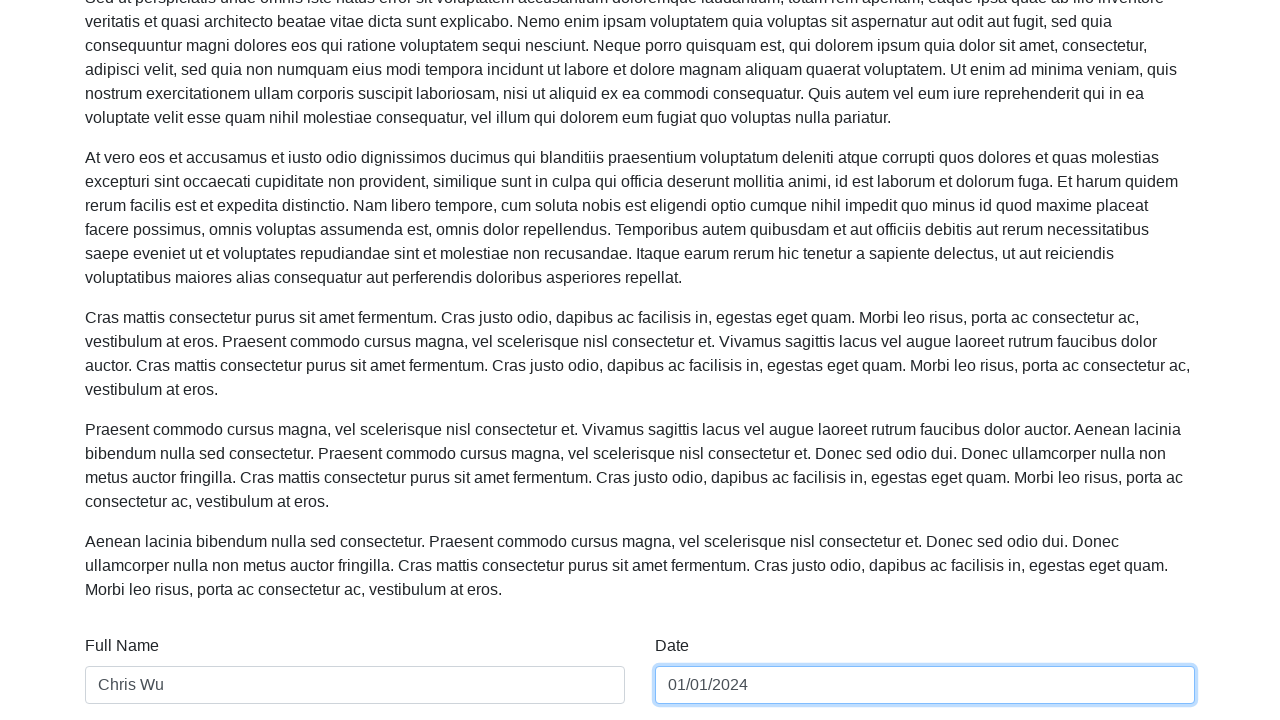